Simple test that navigates to the Platzi homepage and verifies the page loads

Starting URL: https://www.platzi.com

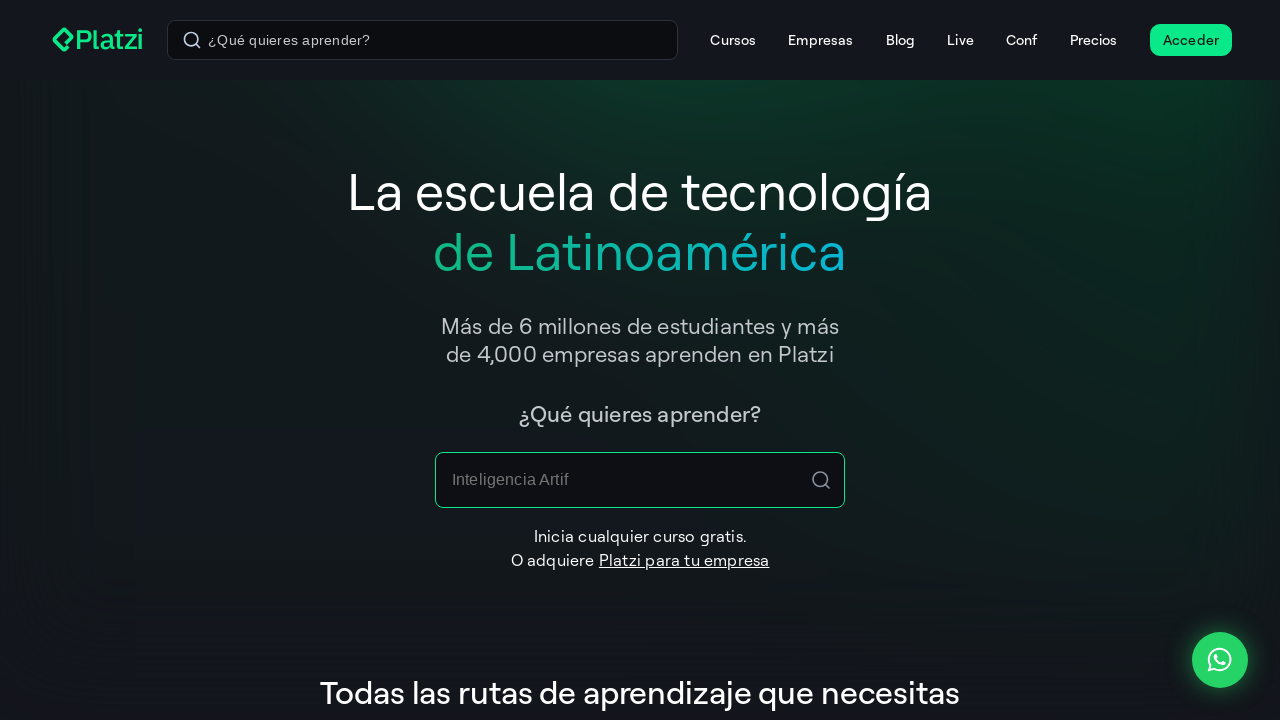

Waited for page DOM to load completely
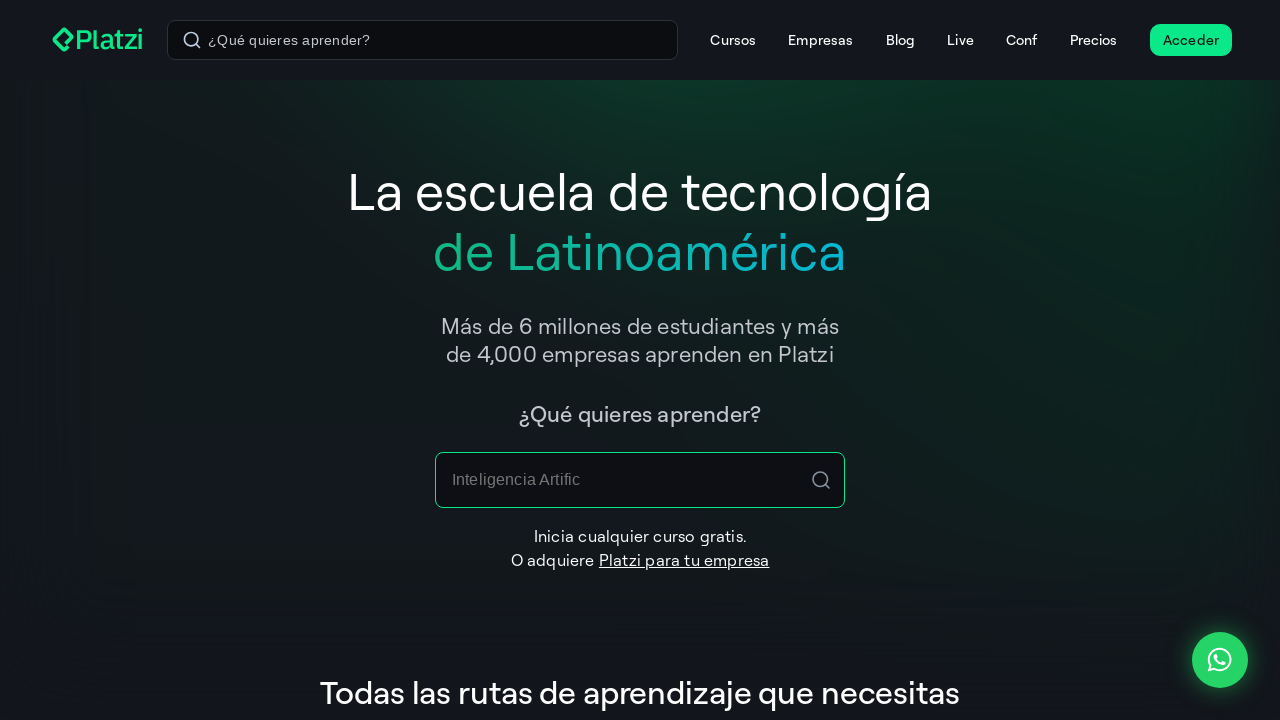

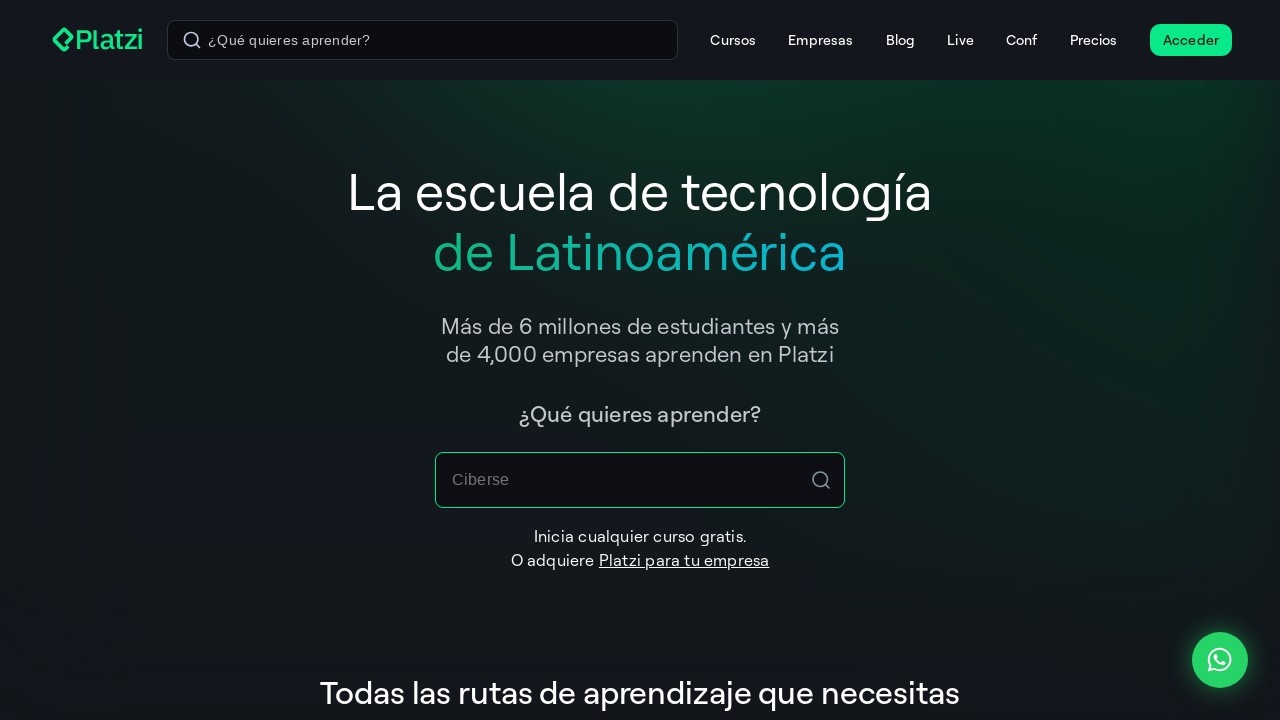